Tests infinite scroll functionality by scrolling down 10 times to load new content paragraphs

Starting URL: https://the-internet.herokuapp.com/infinite_scroll

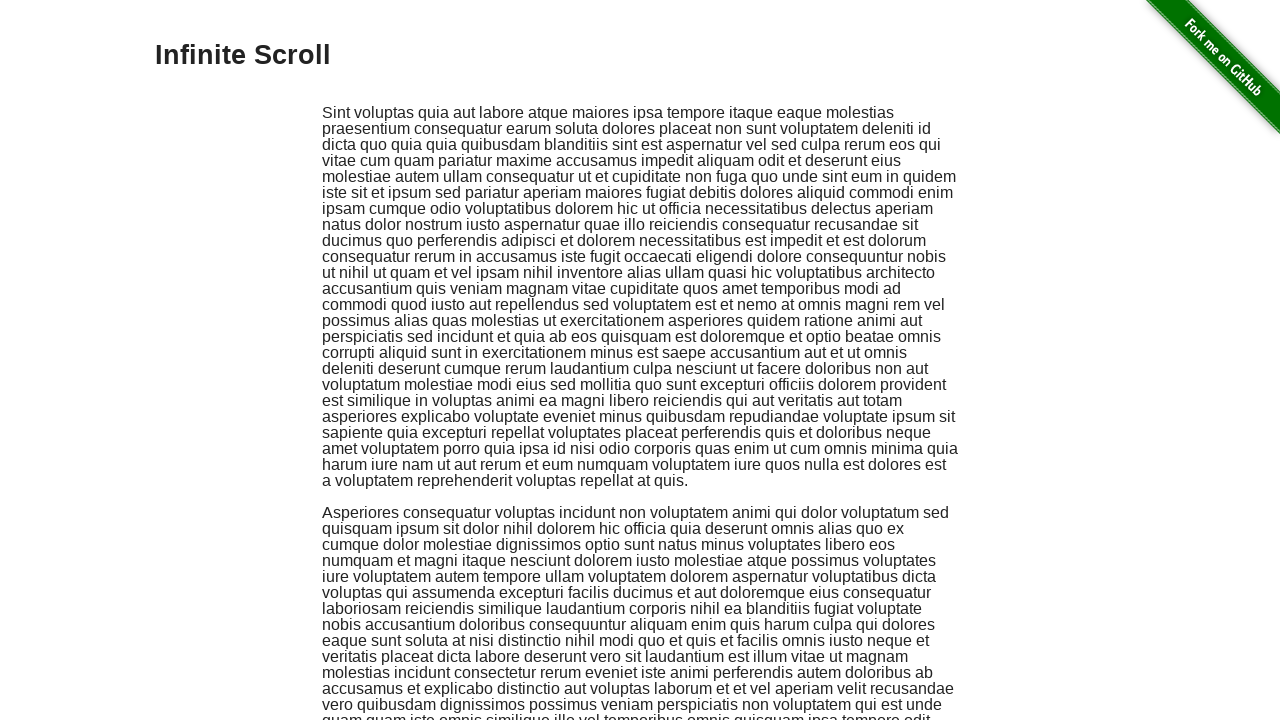

Scrolled to bottom of page to trigger infinite scroll (iteration 1)
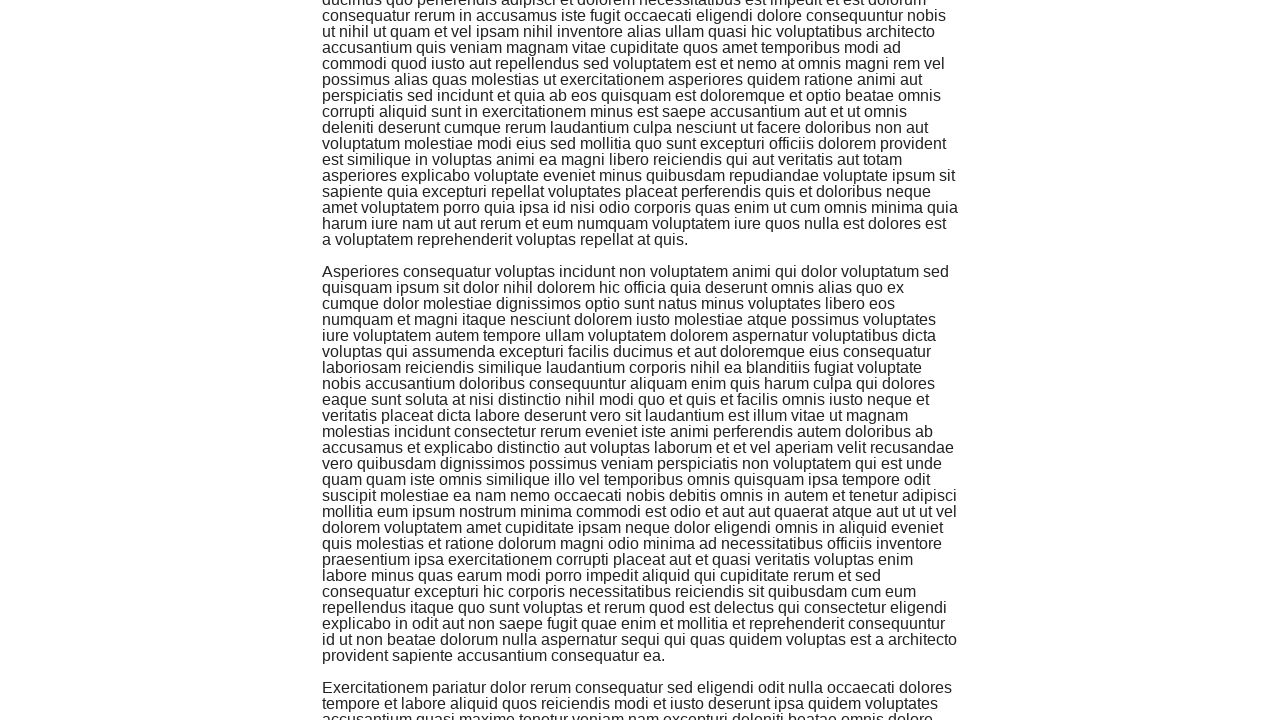

Waited 1000ms for new content to load (iteration 1)
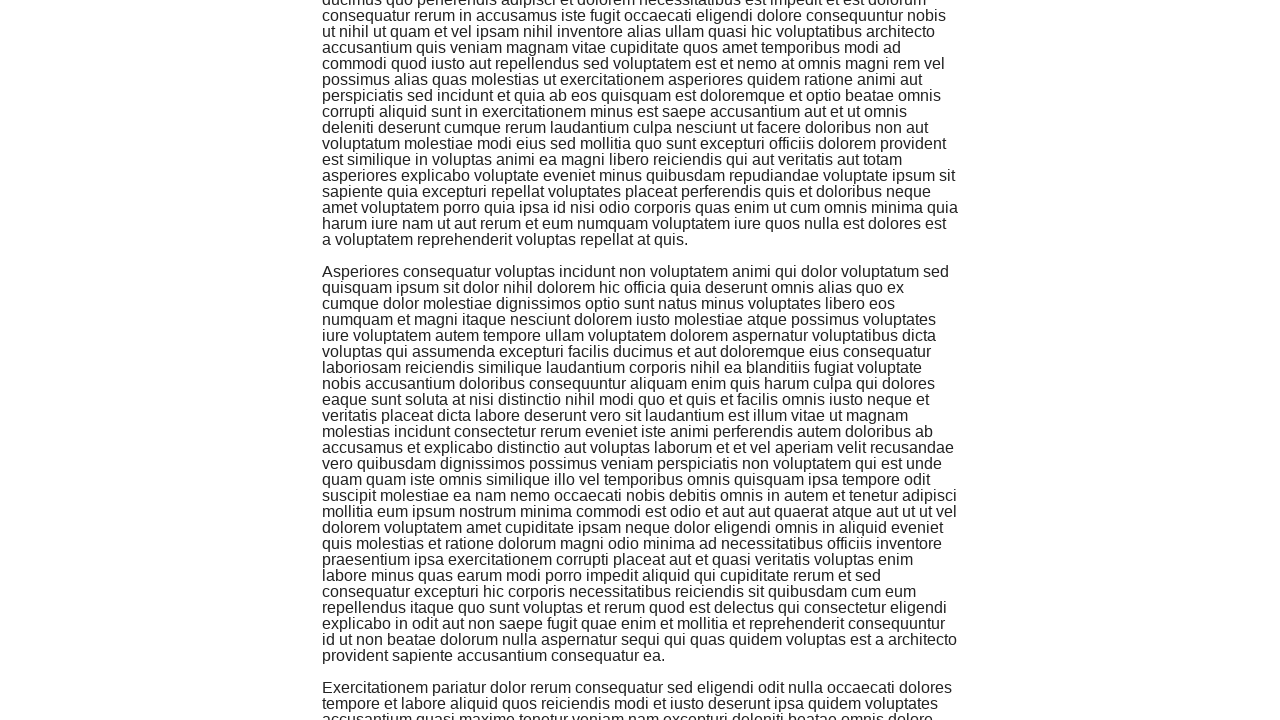

Paragraph 1 loaded and visible on page
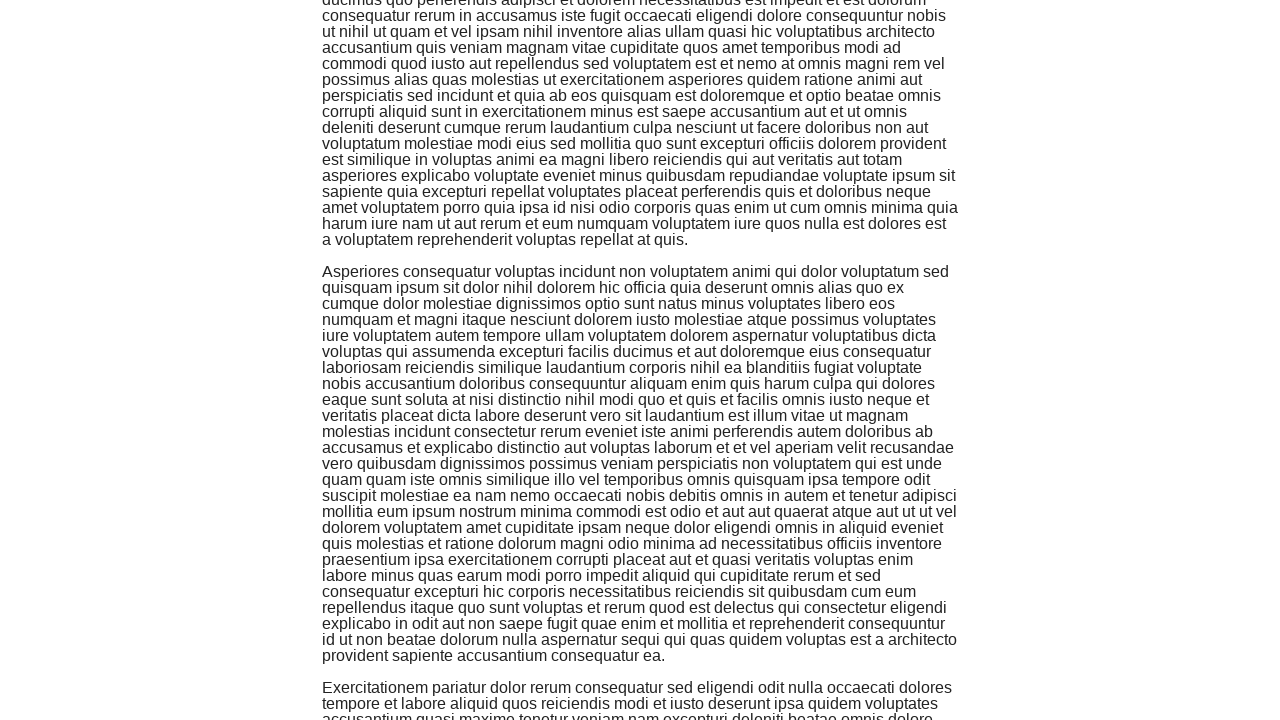

Scrolled to bottom of page to trigger infinite scroll (iteration 2)
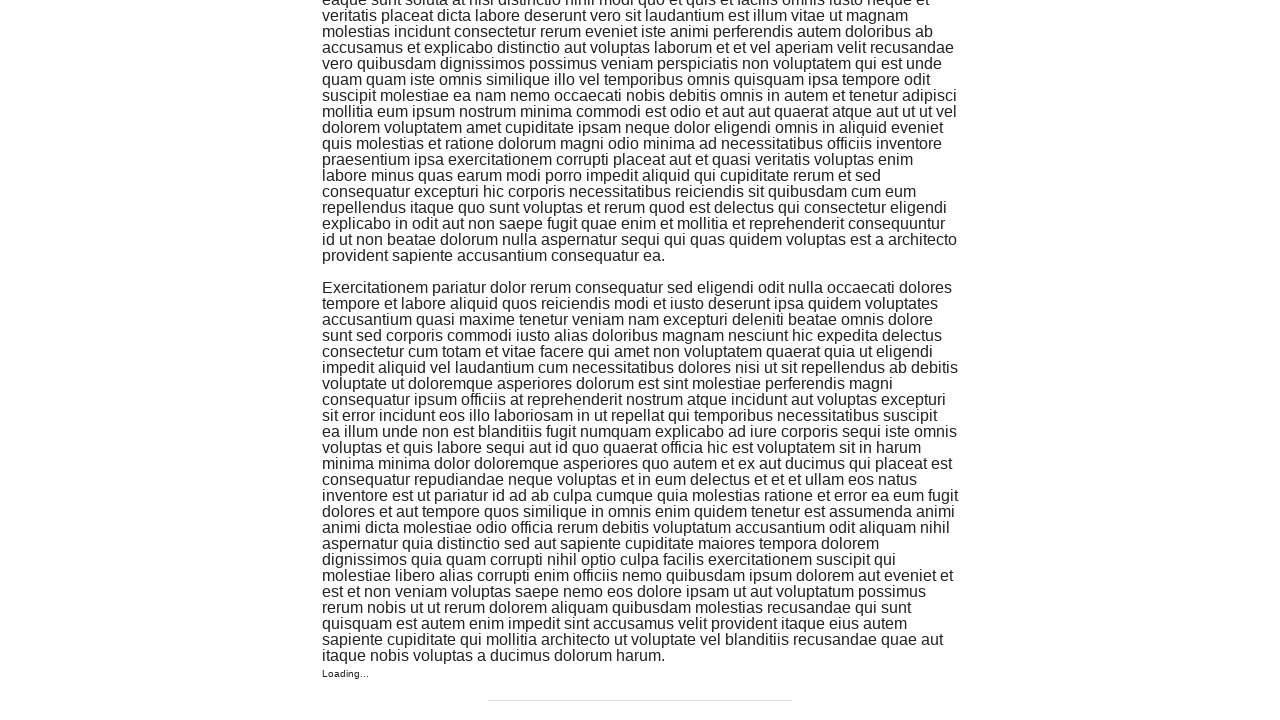

Waited 1000ms for new content to load (iteration 2)
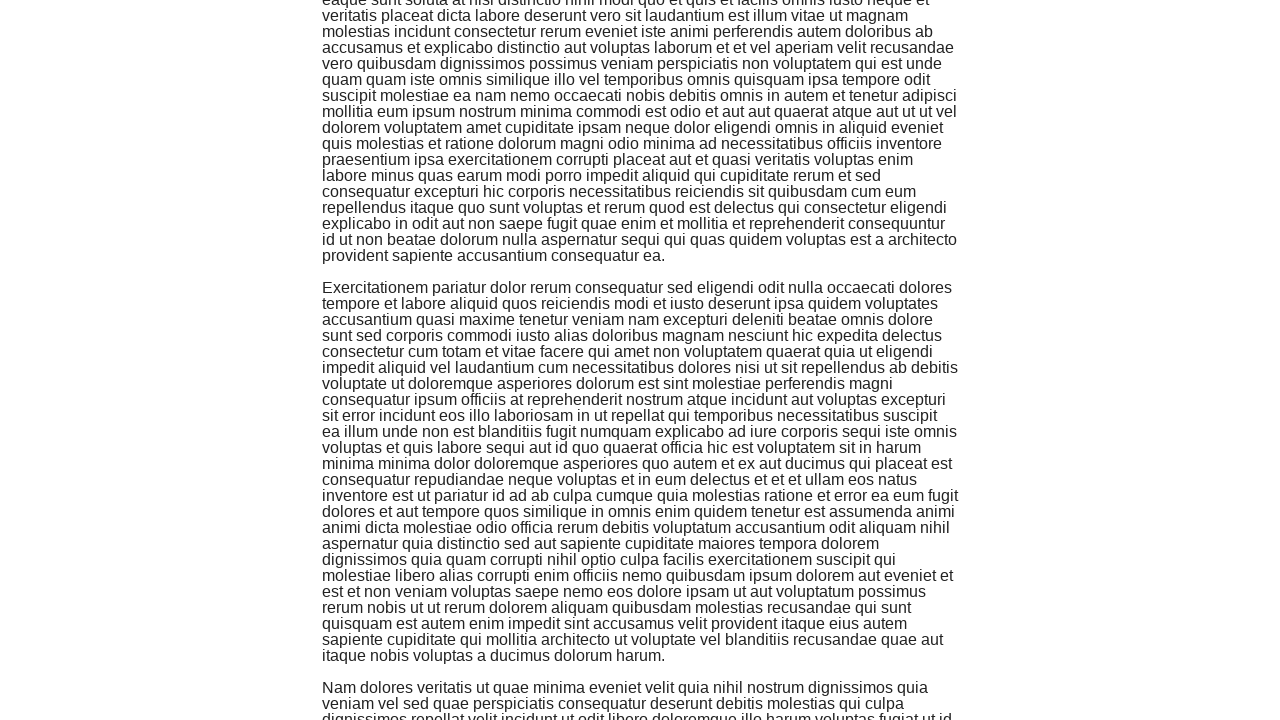

Paragraph 2 loaded and visible on page
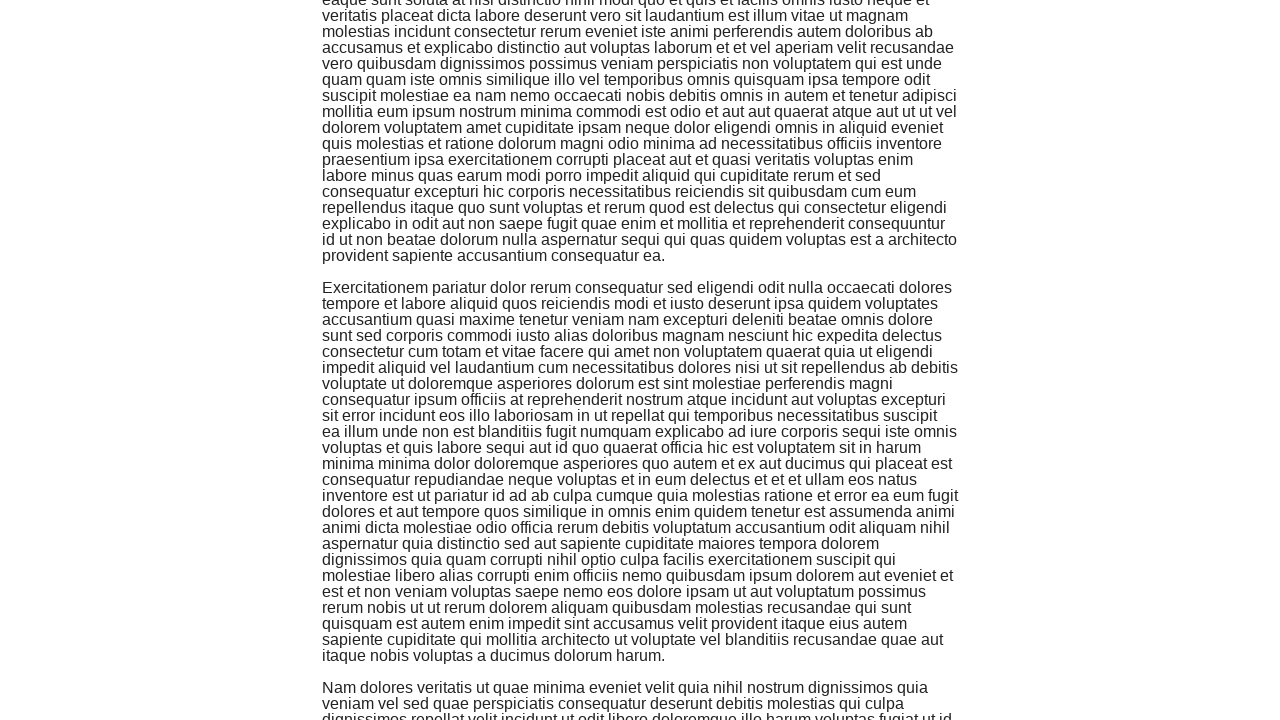

Scrolled to bottom of page to trigger infinite scroll (iteration 3)
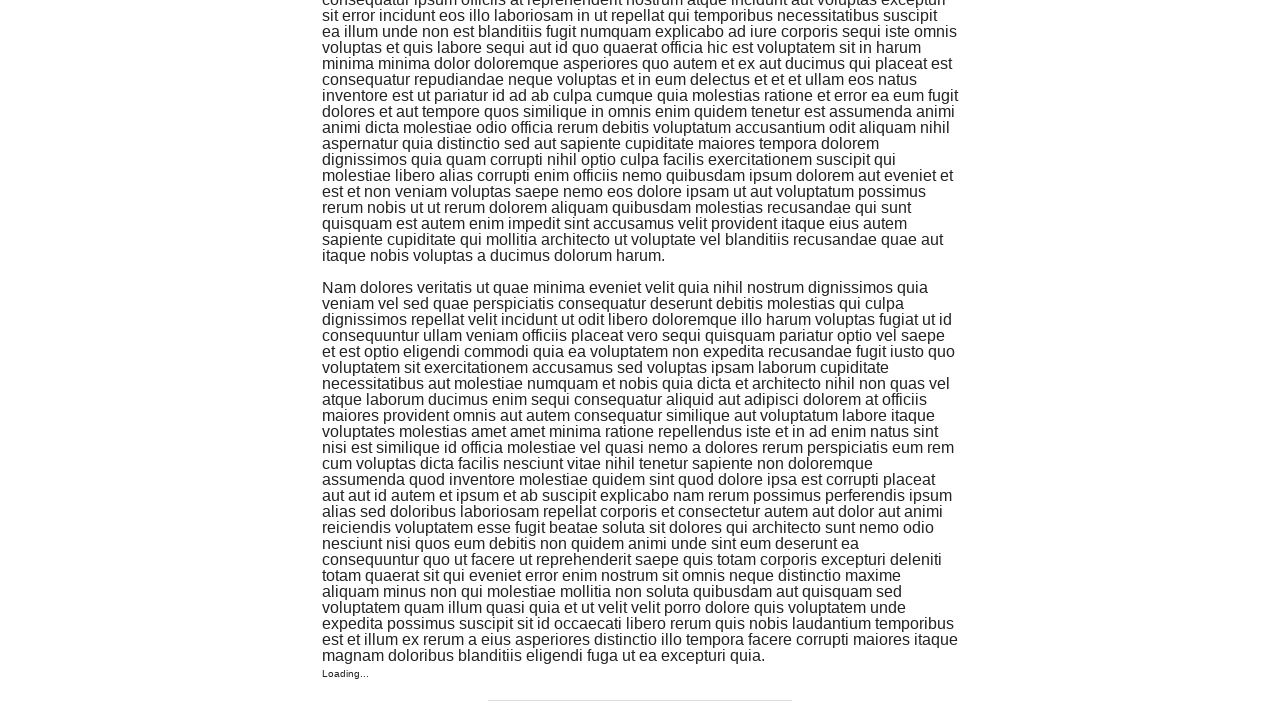

Waited 1000ms for new content to load (iteration 3)
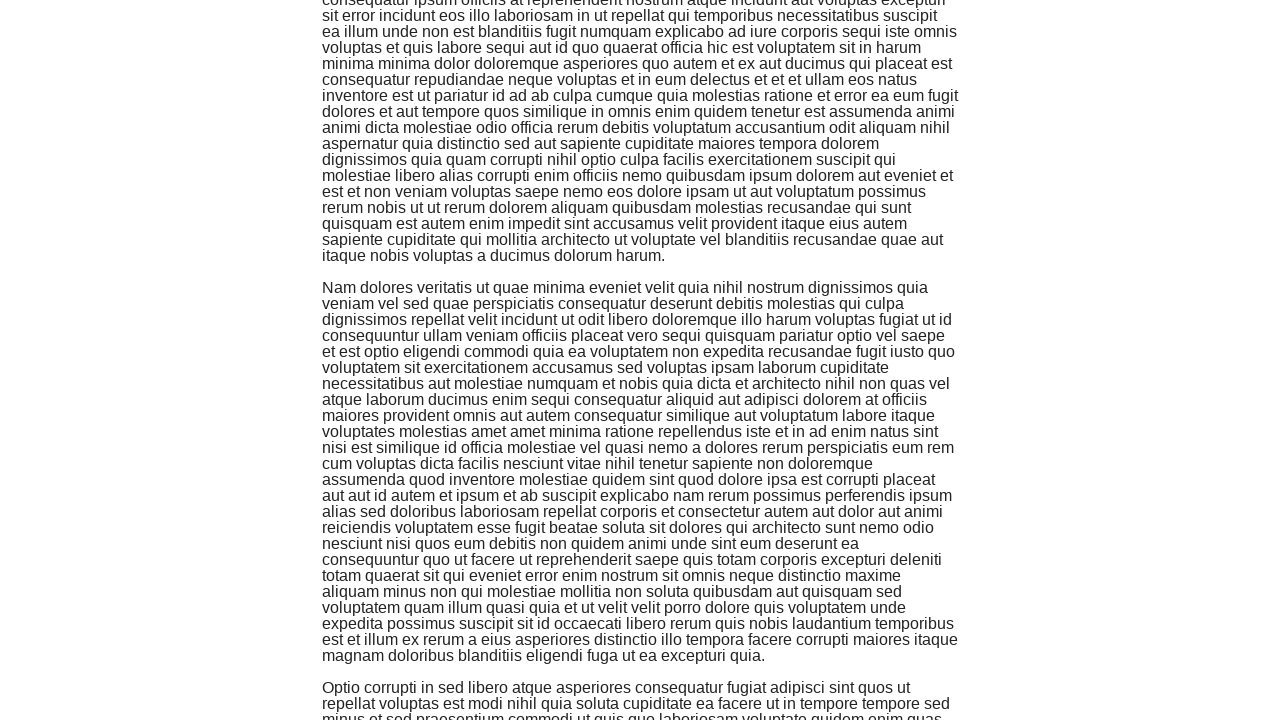

Paragraph 3 loaded and visible on page
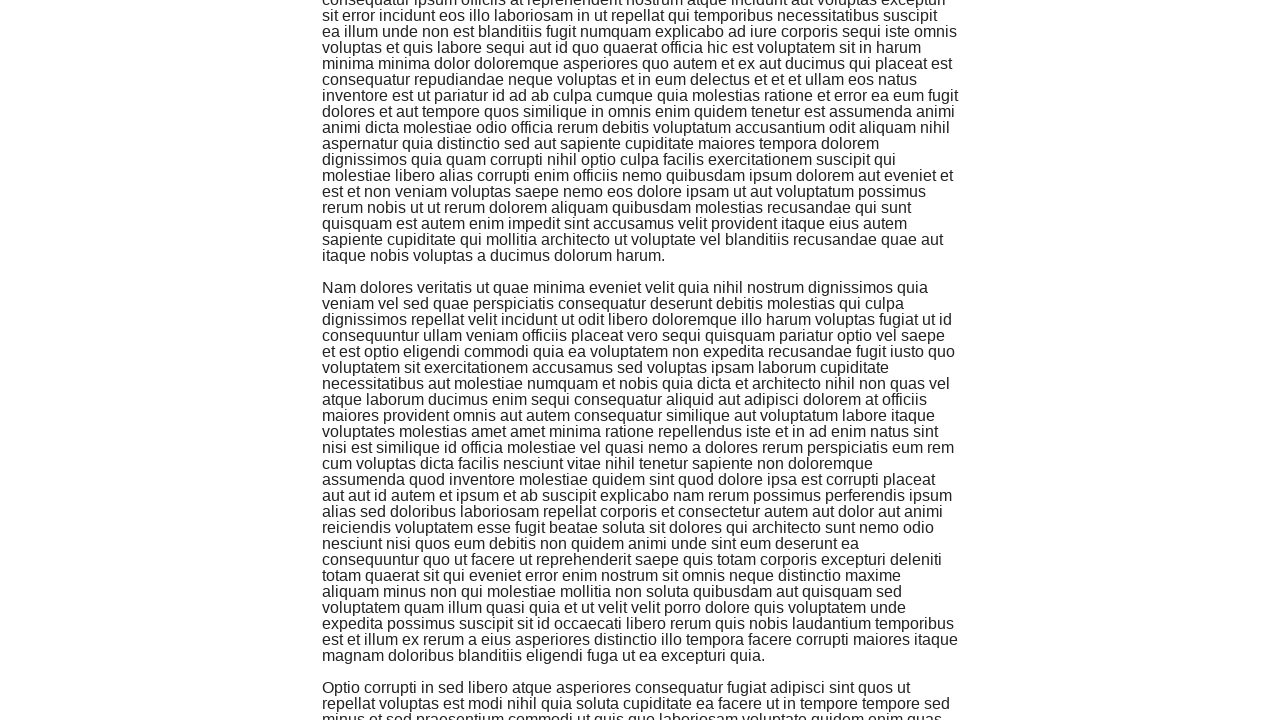

Scrolled to bottom of page to trigger infinite scroll (iteration 4)
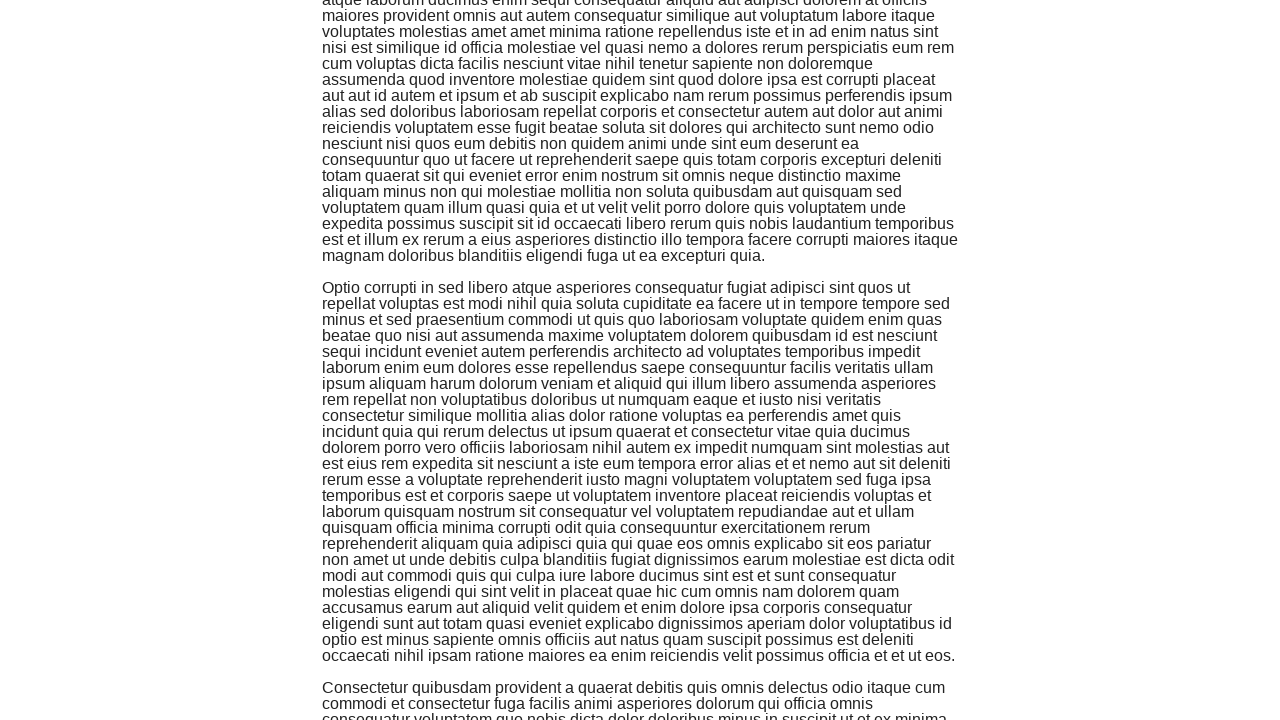

Waited 1000ms for new content to load (iteration 4)
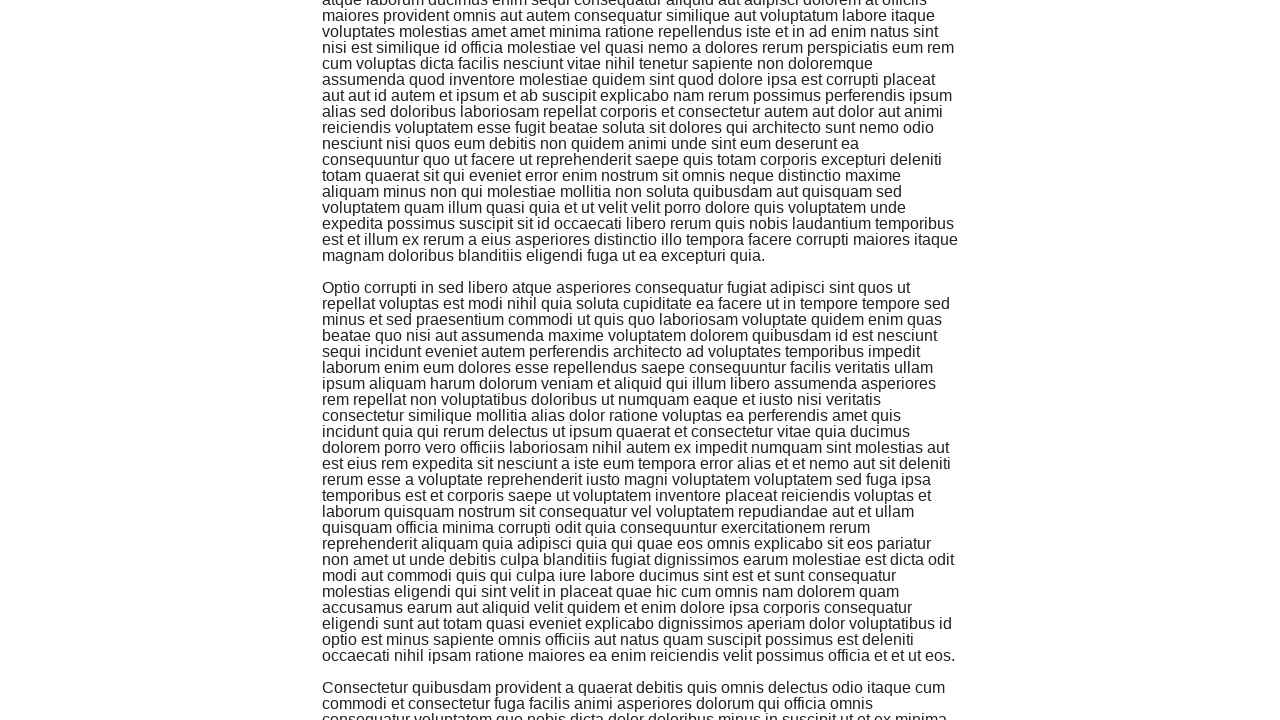

Paragraph 4 loaded and visible on page
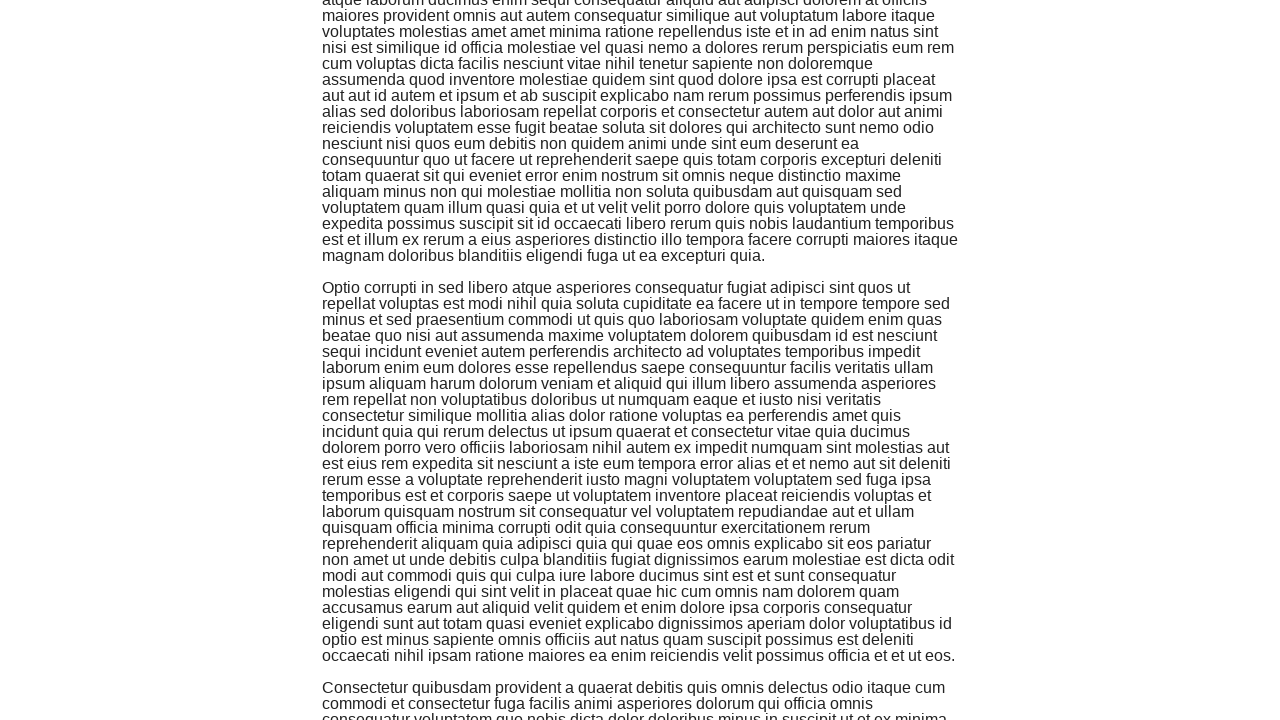

Scrolled to bottom of page to trigger infinite scroll (iteration 5)
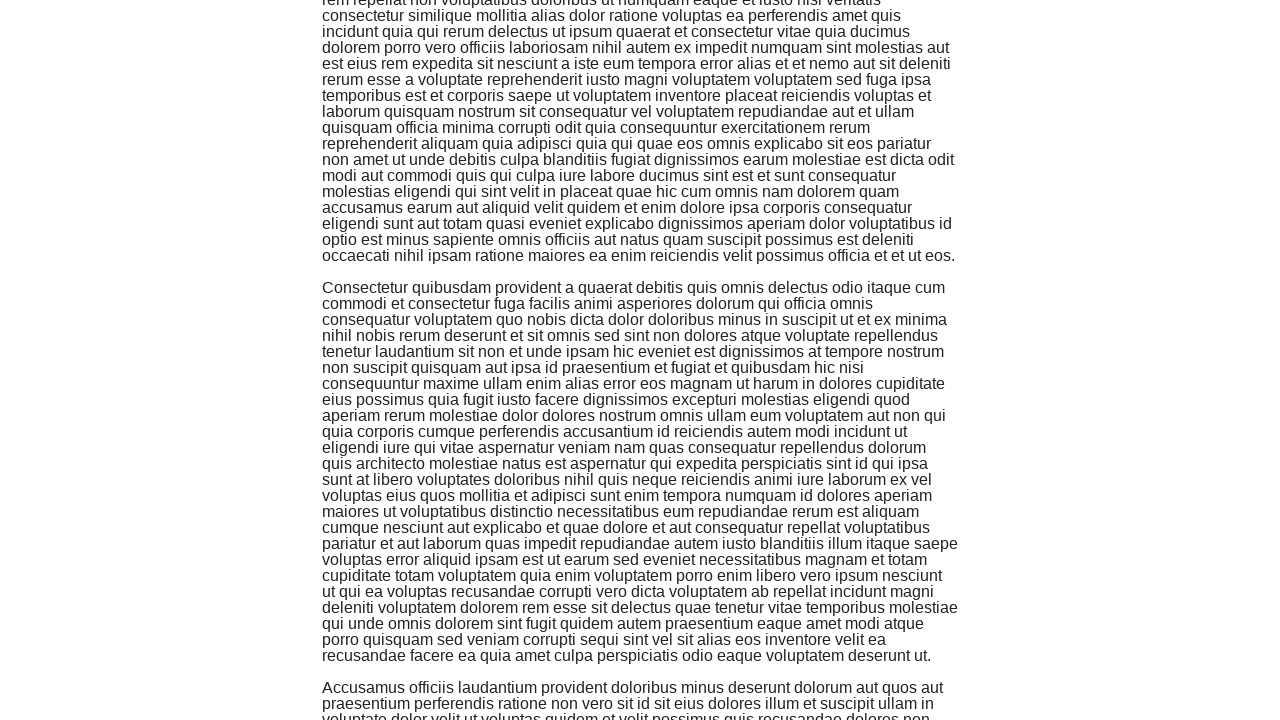

Waited 1000ms for new content to load (iteration 5)
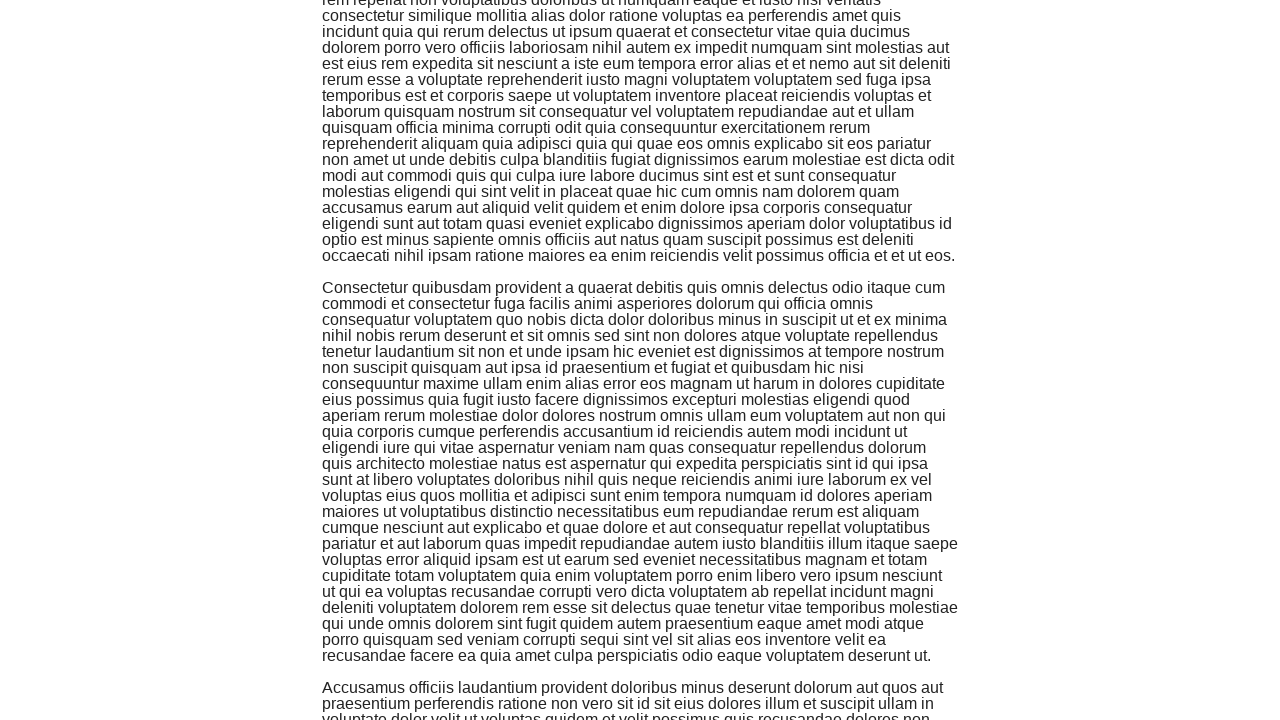

Paragraph 5 loaded and visible on page
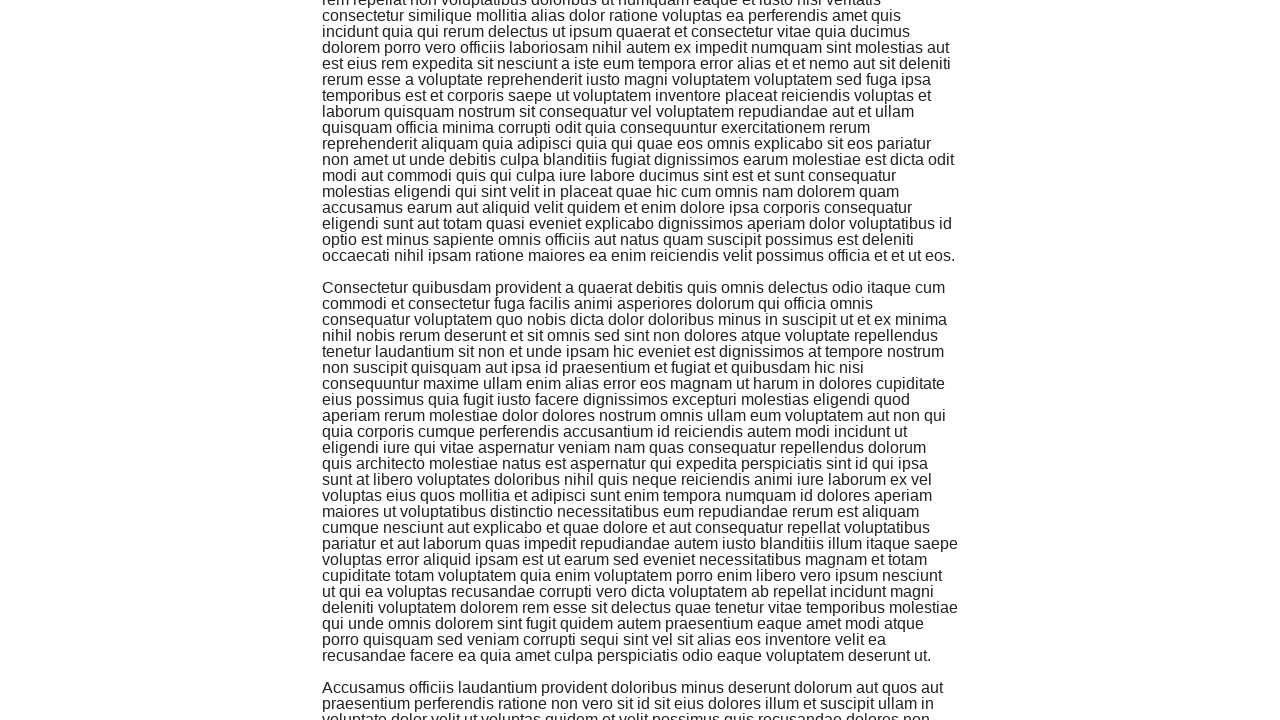

Scrolled to bottom of page to trigger infinite scroll (iteration 6)
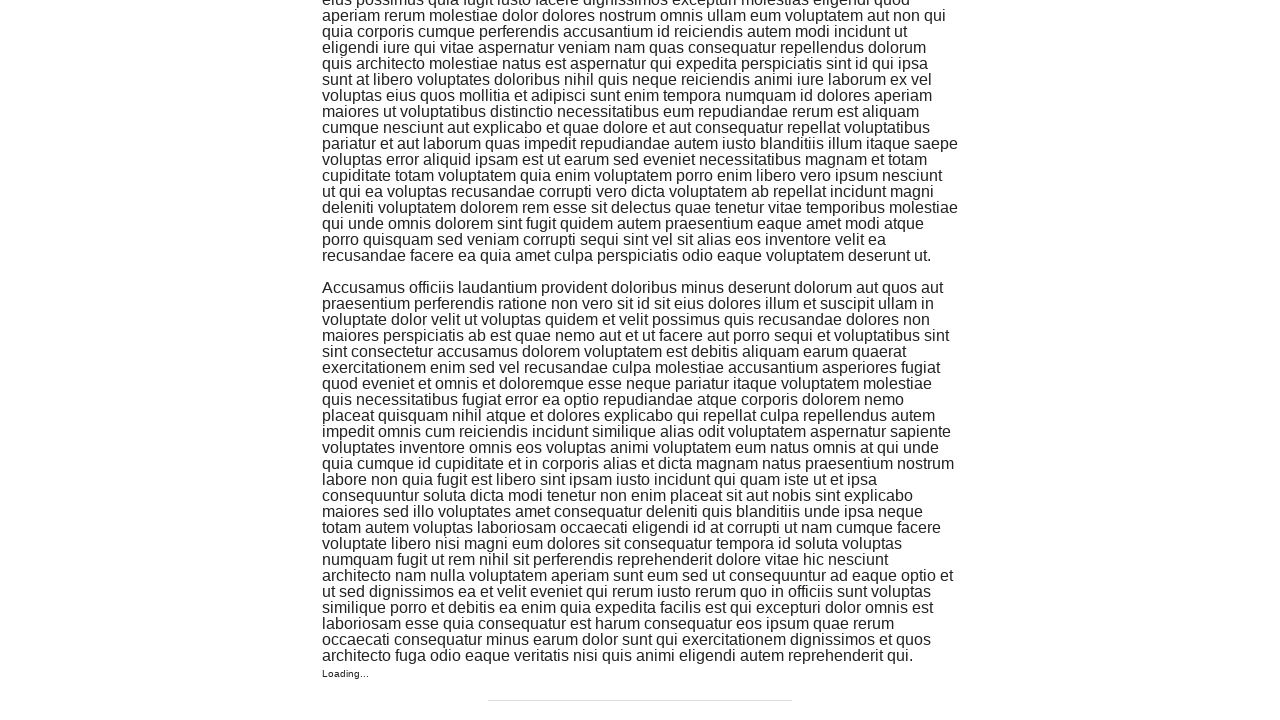

Waited 1000ms for new content to load (iteration 6)
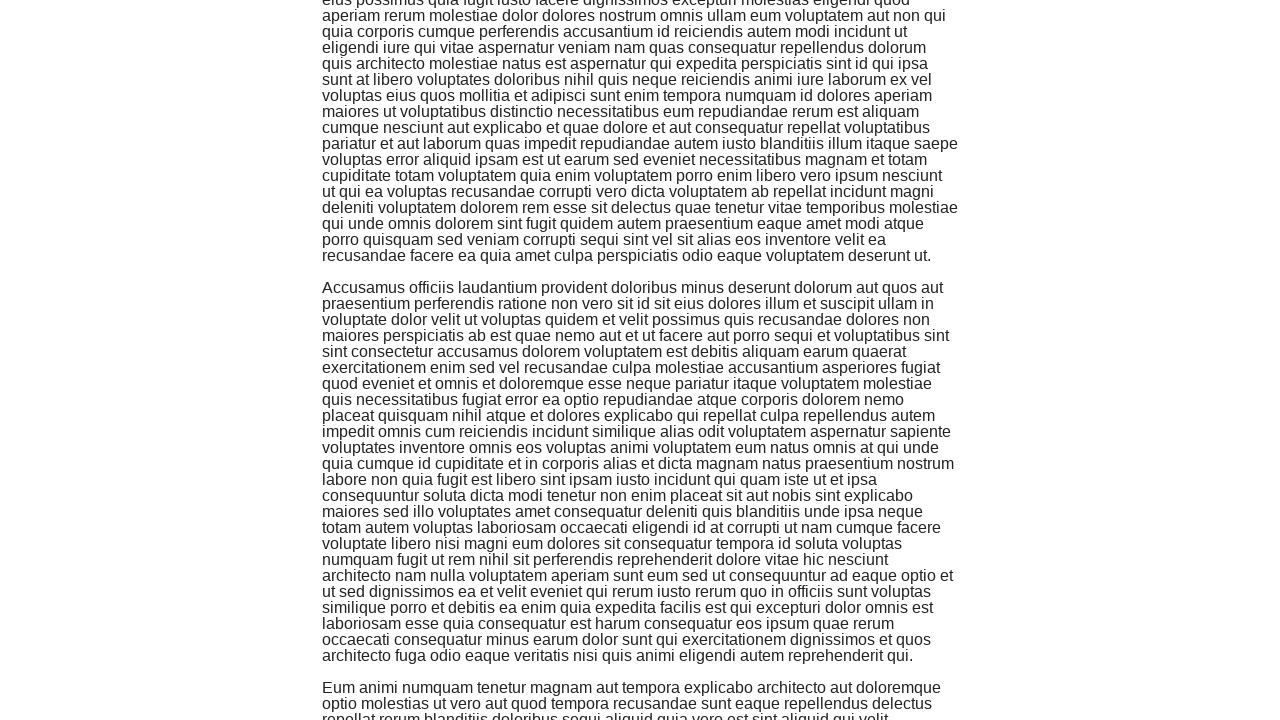

Paragraph 6 loaded and visible on page
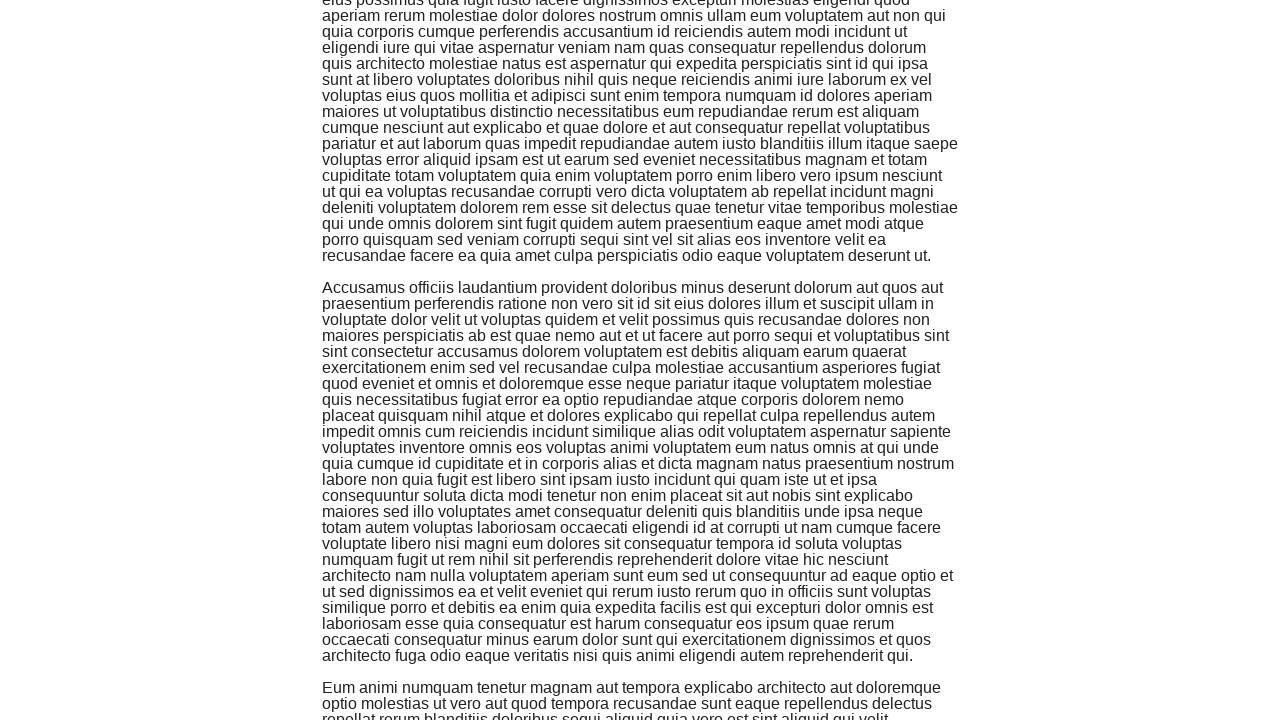

Scrolled to bottom of page to trigger infinite scroll (iteration 7)
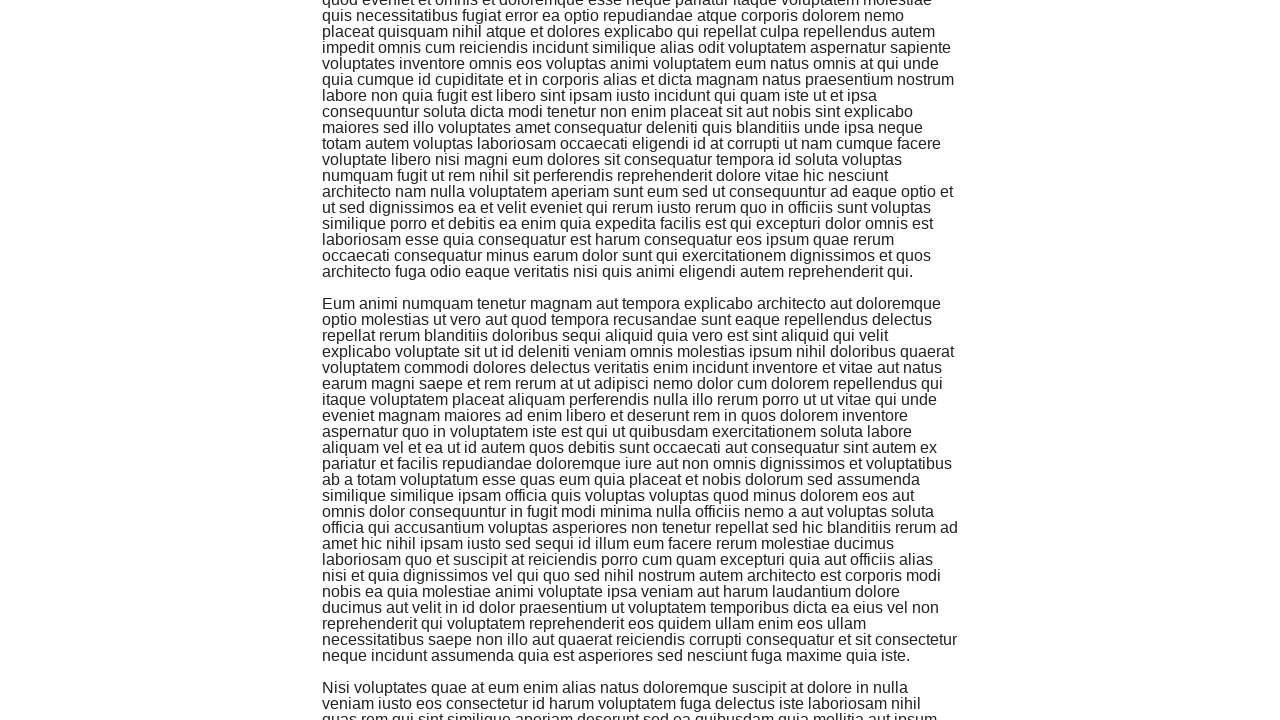

Waited 1000ms for new content to load (iteration 7)
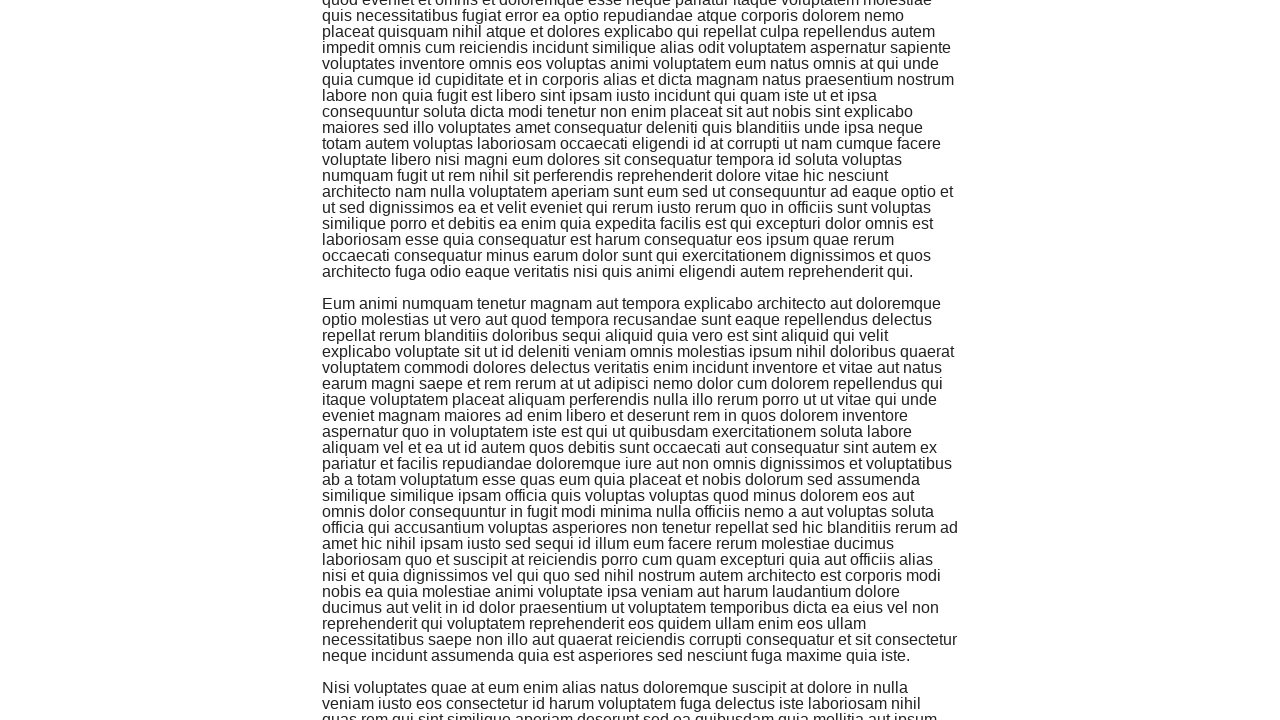

Paragraph 7 loaded and visible on page
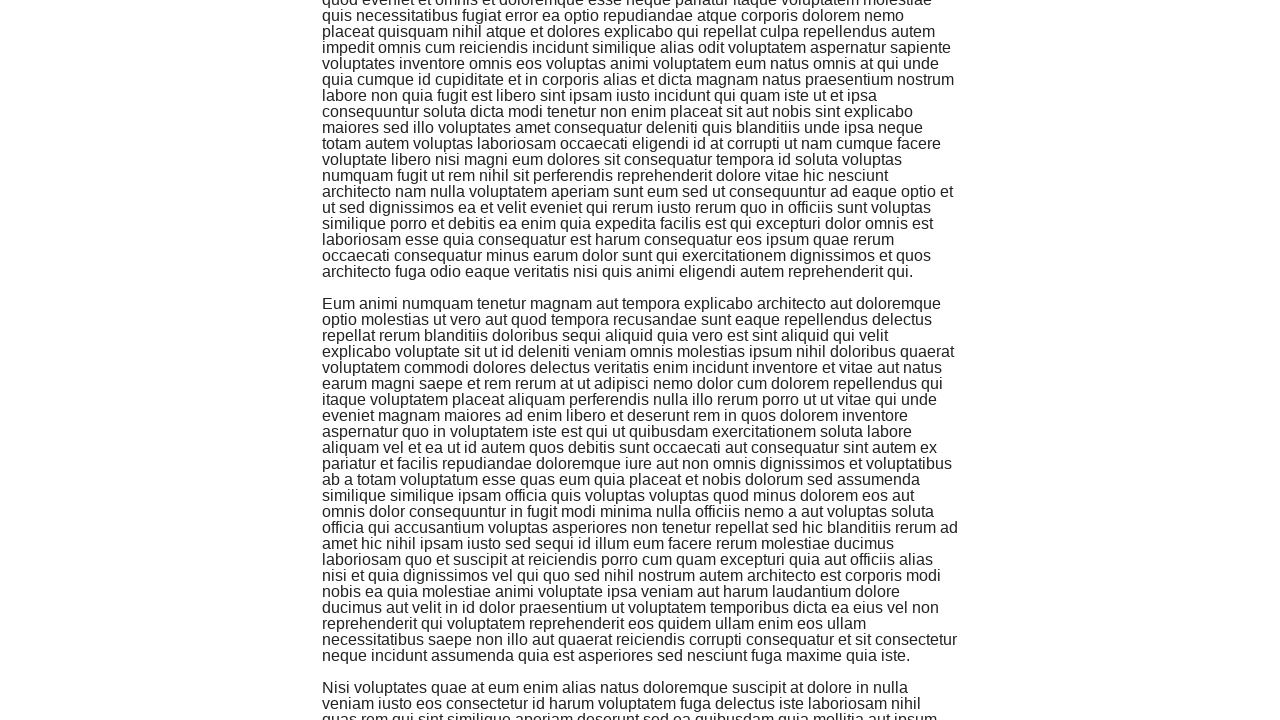

Scrolled to bottom of page to trigger infinite scroll (iteration 8)
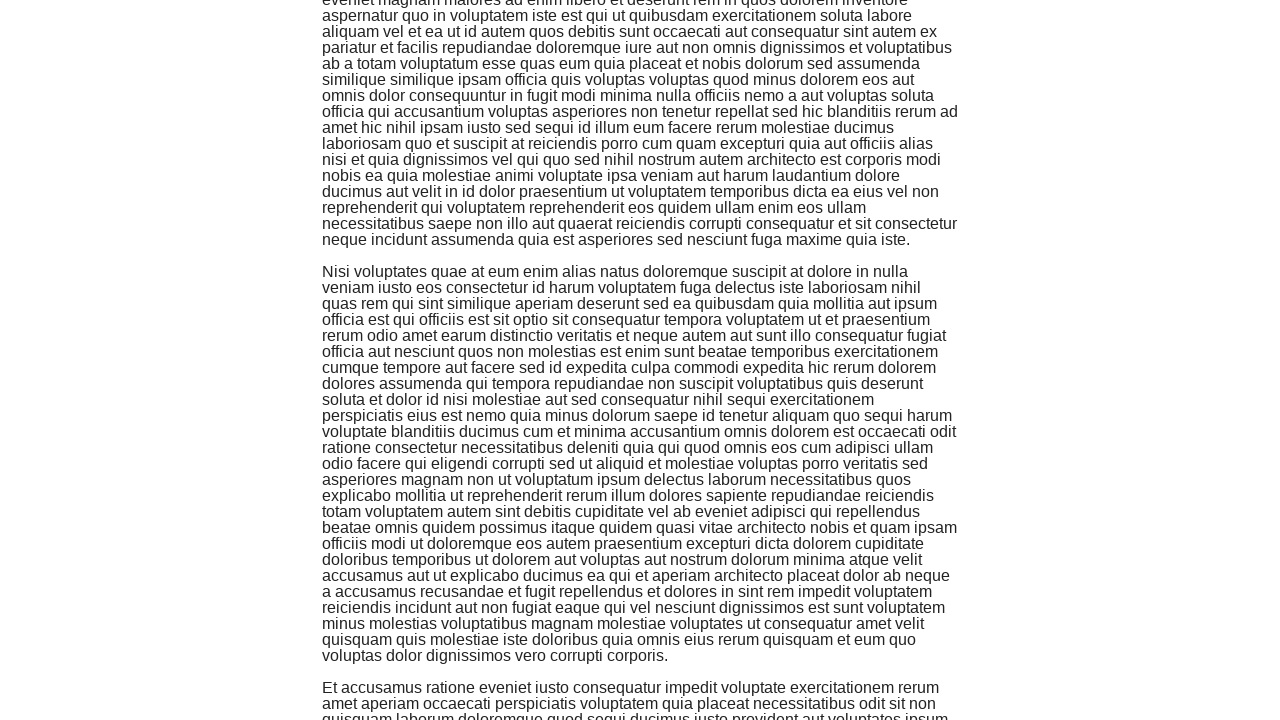

Waited 1000ms for new content to load (iteration 8)
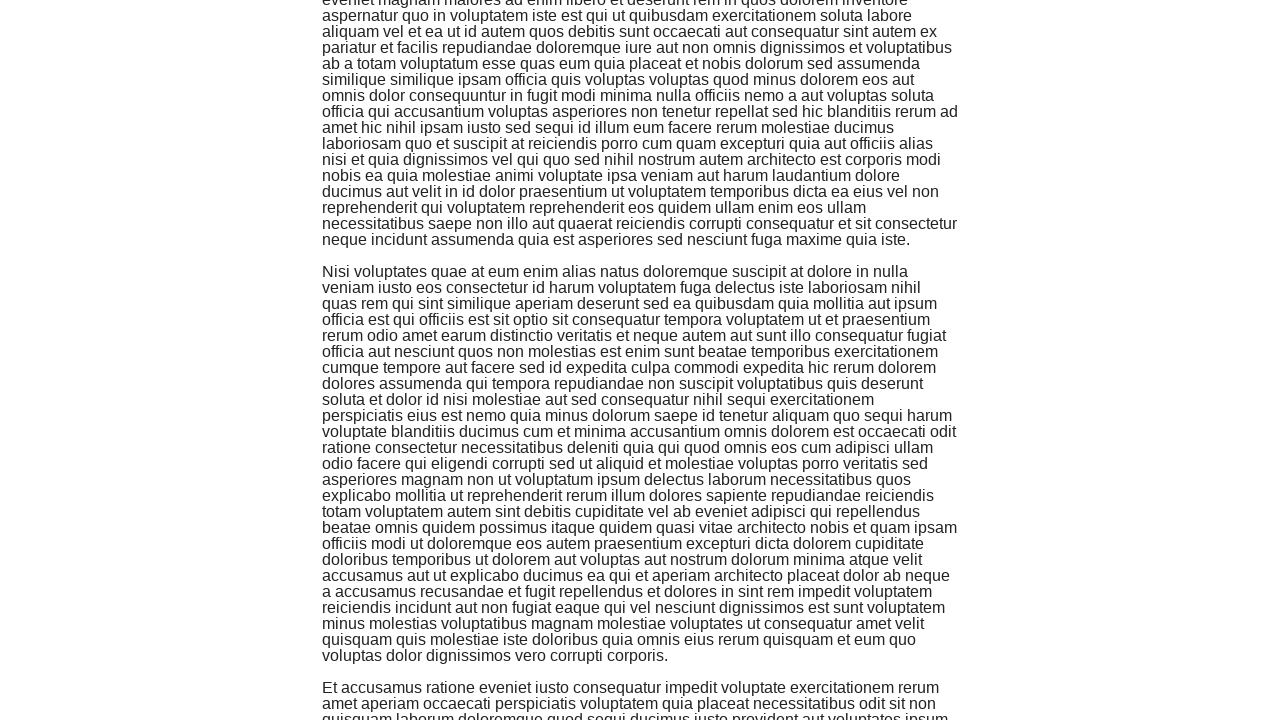

Paragraph 8 loaded and visible on page
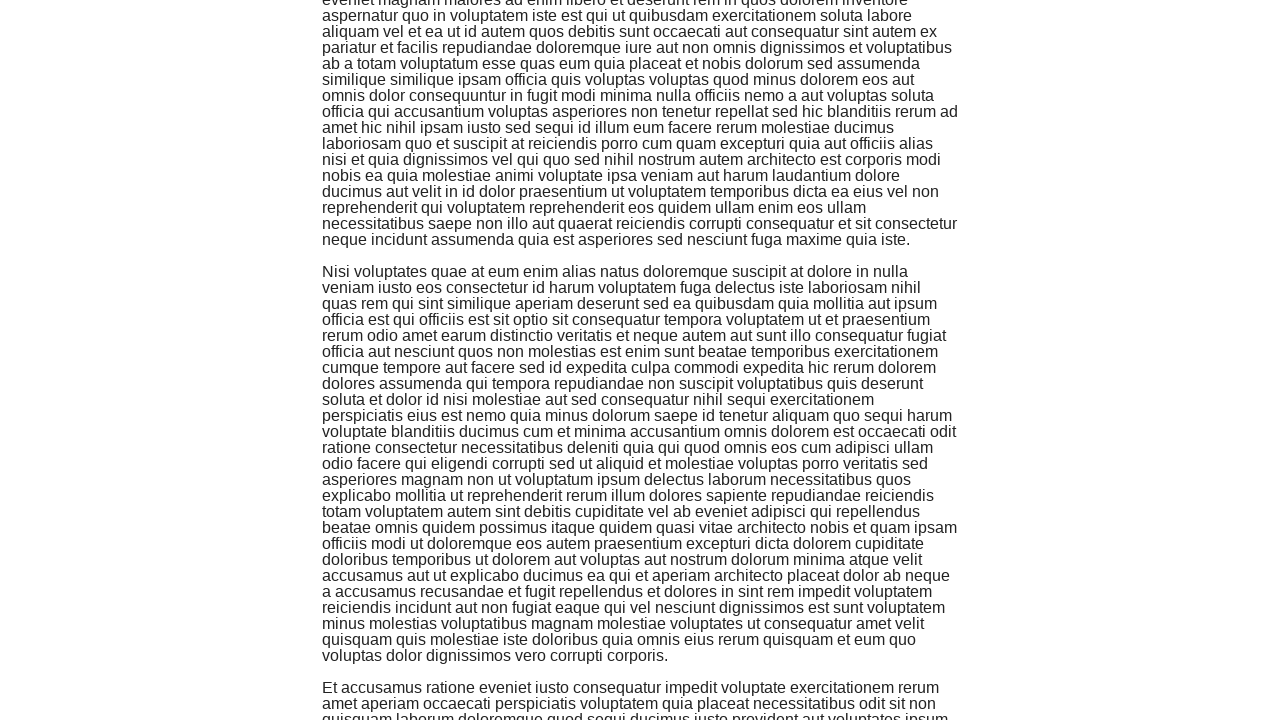

Scrolled to bottom of page to trigger infinite scroll (iteration 9)
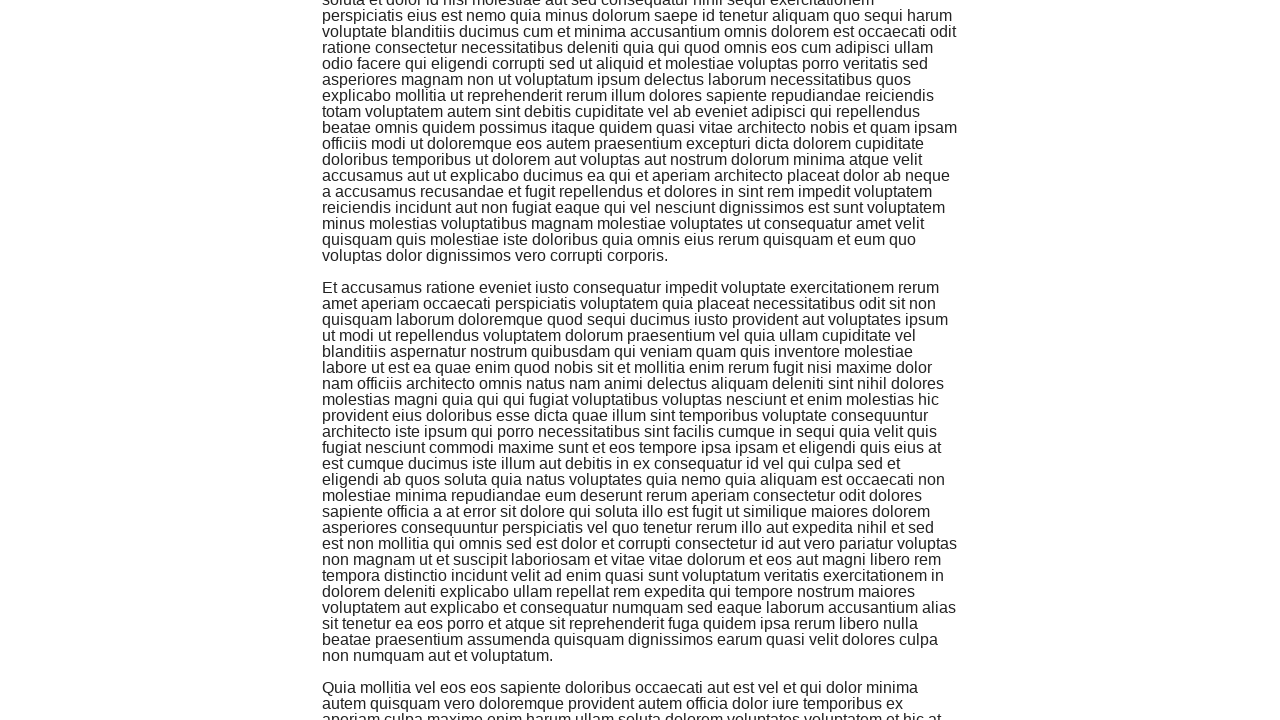

Waited 1000ms for new content to load (iteration 9)
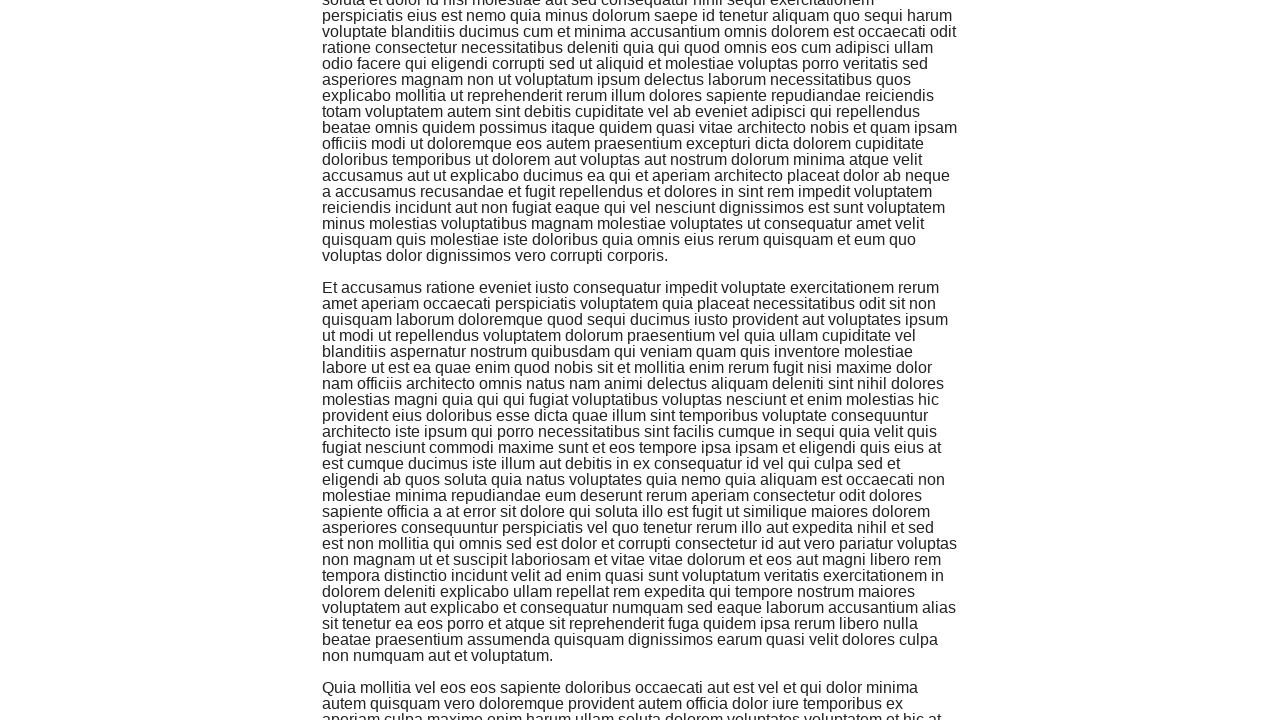

Paragraph 9 loaded and visible on page
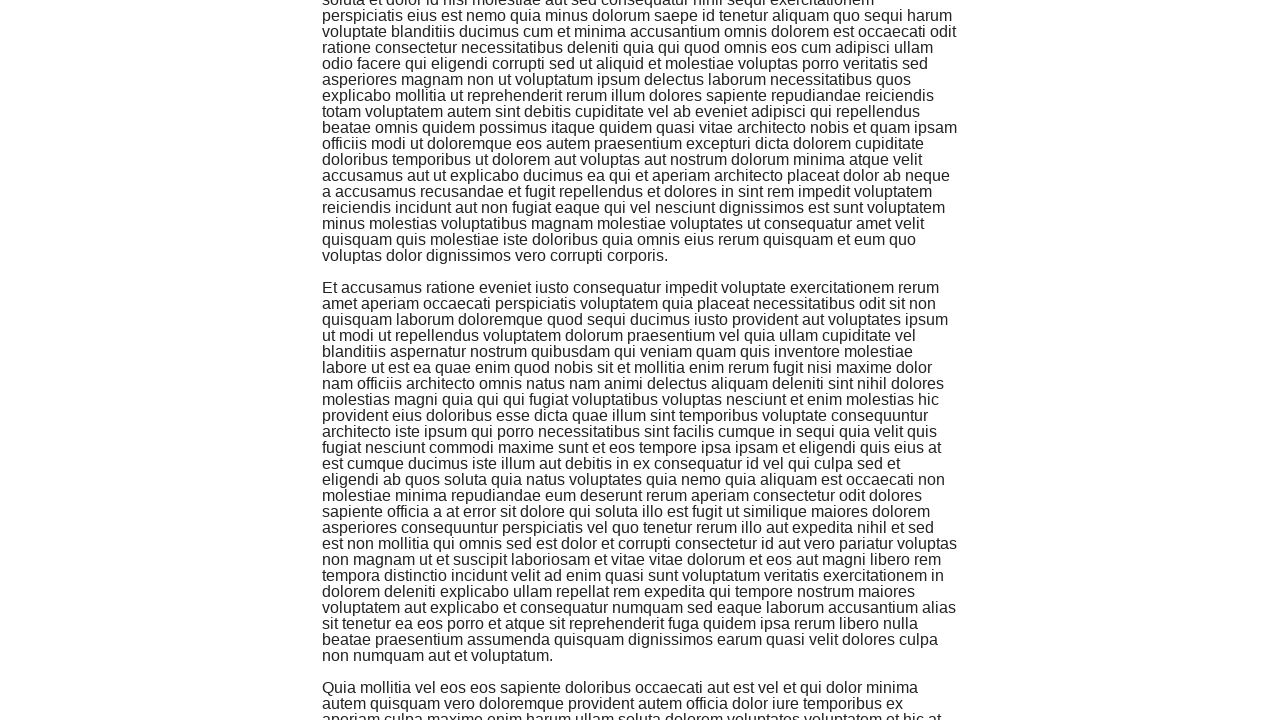

Scrolled to bottom of page to trigger infinite scroll (iteration 10)
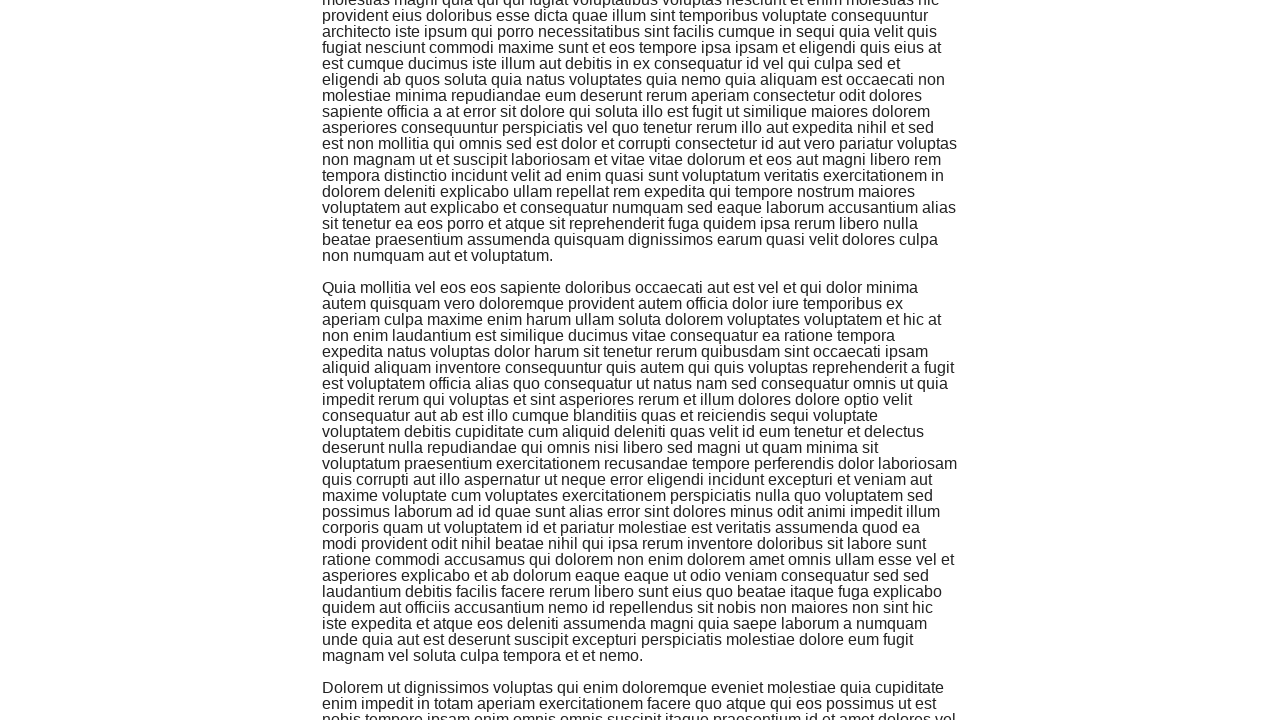

Waited 1000ms for new content to load (iteration 10)
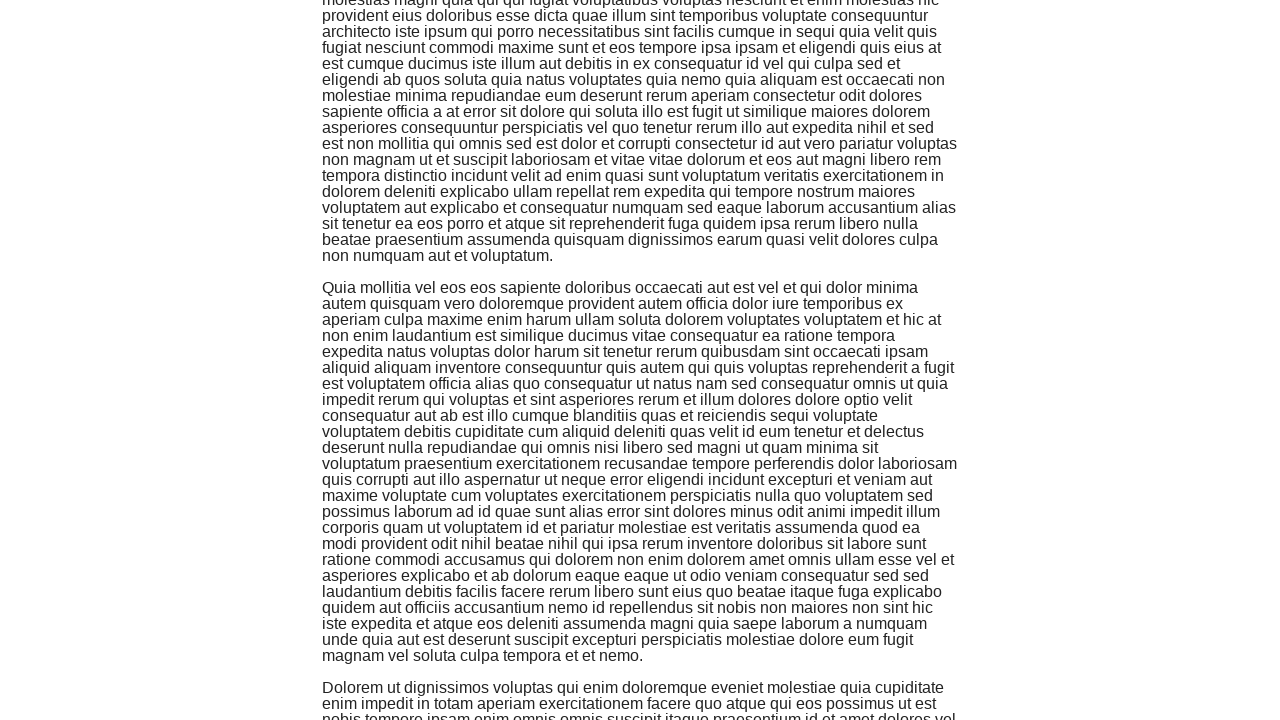

Paragraph 10 loaded and visible on page
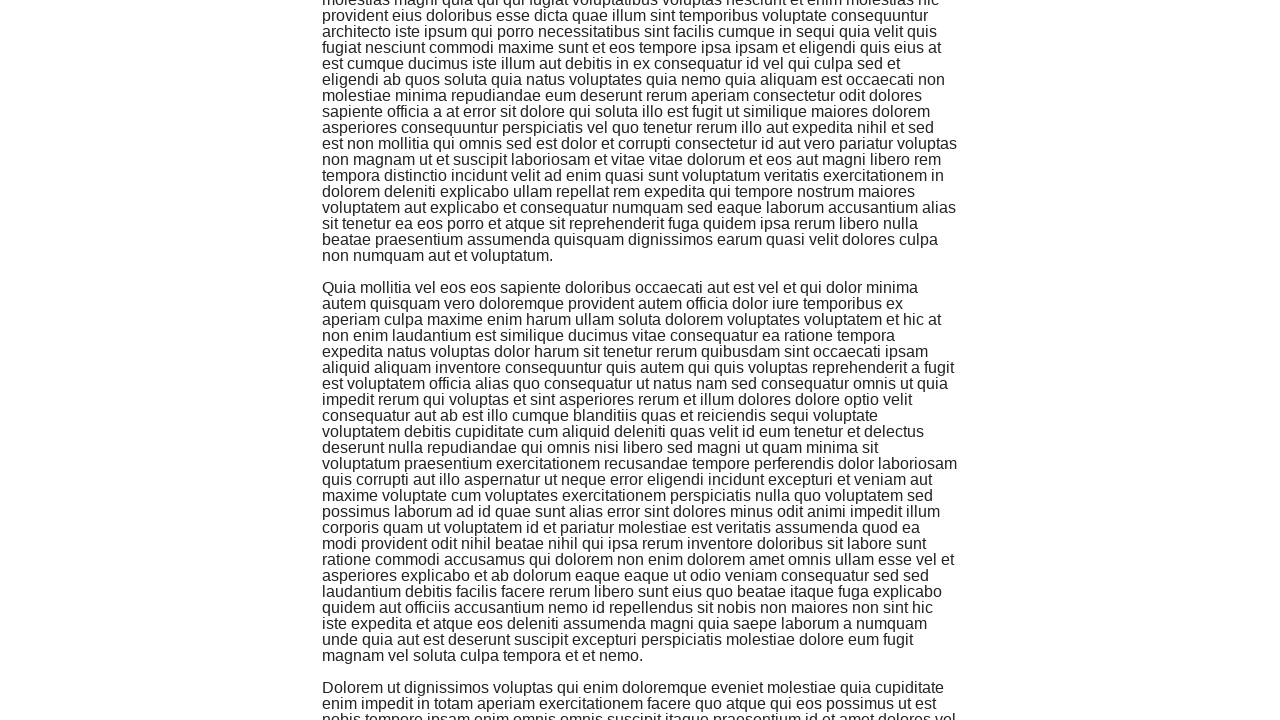

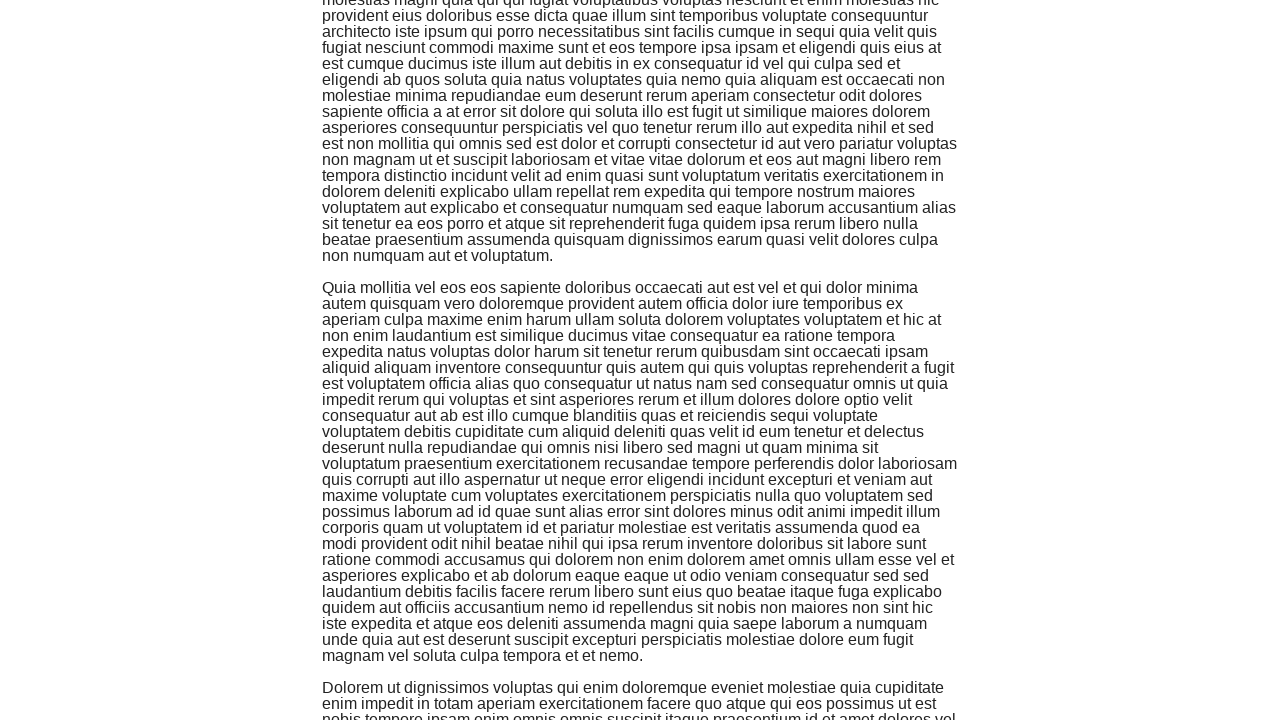